Tests a registration form by filling in required fields (first name, last name, email) and submitting the form to verify successful registration

Starting URL: http://suninjuly.github.io/registration1.html

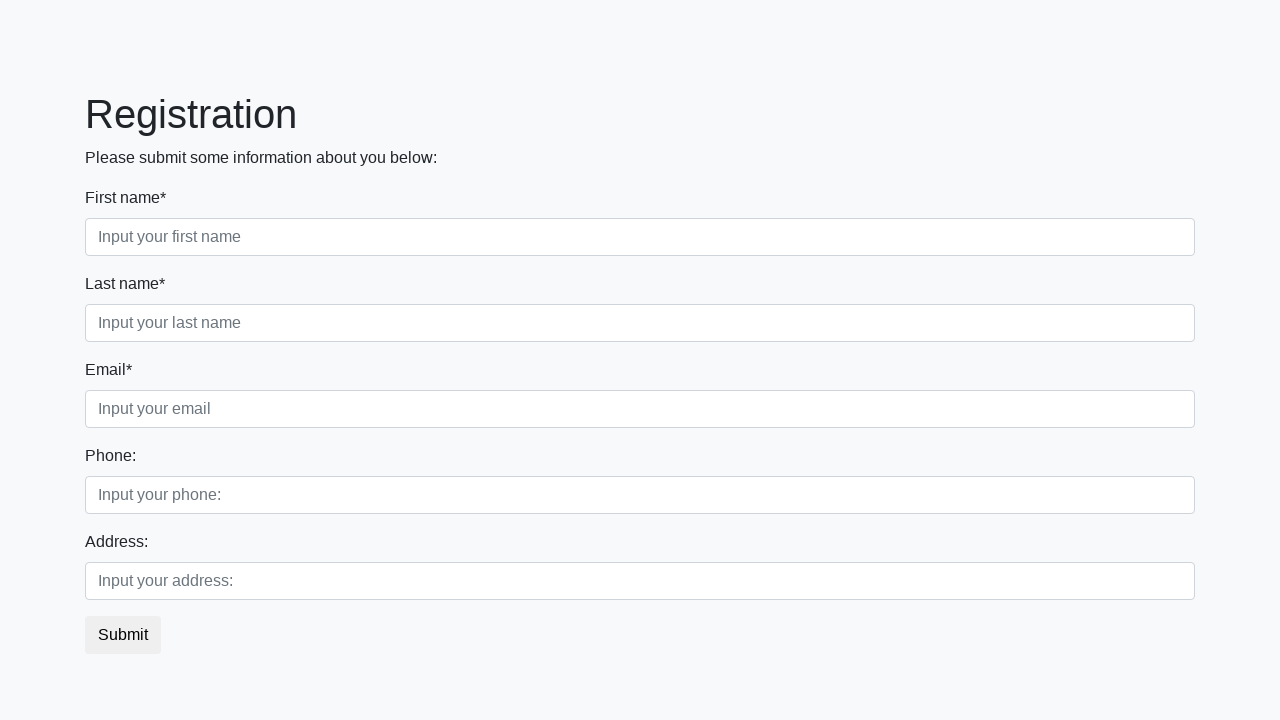

Navigated to registration form page
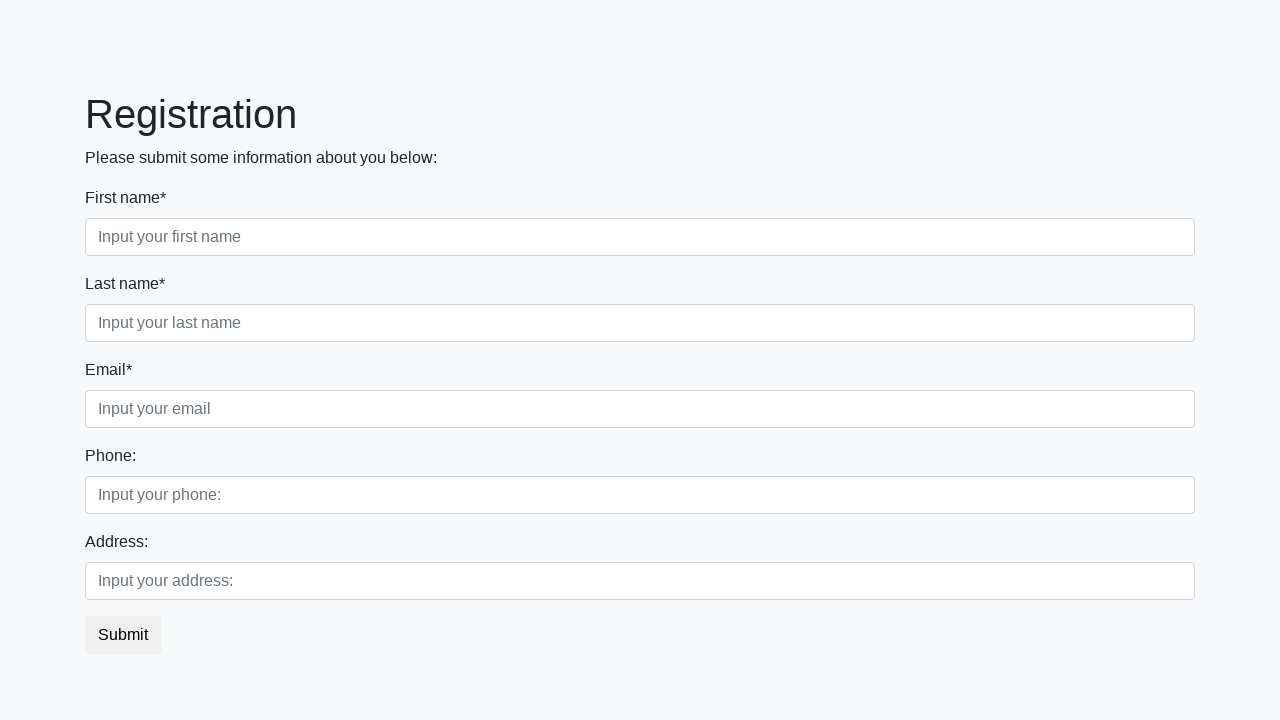

Filled first name field with 'Tester' on //input[contains(@class, "first") and @required]
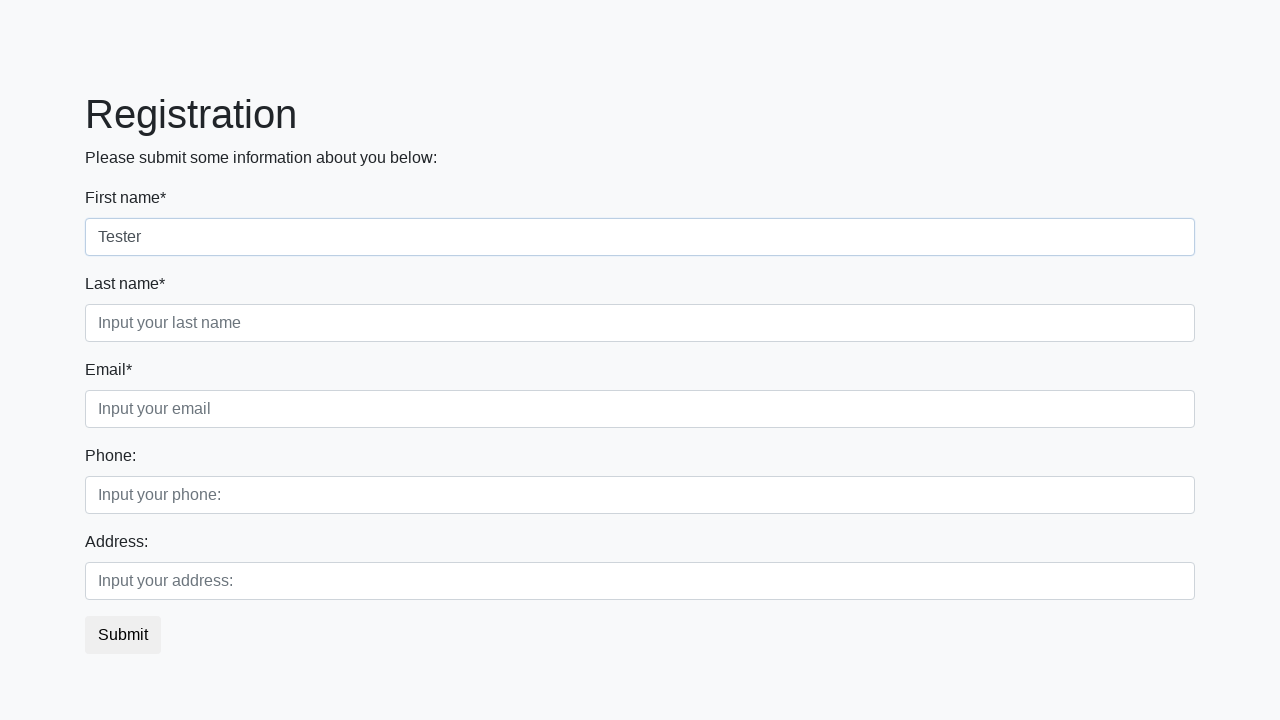

Filled last name field with 'Pester' on //input[contains(@class, "second") and @required]
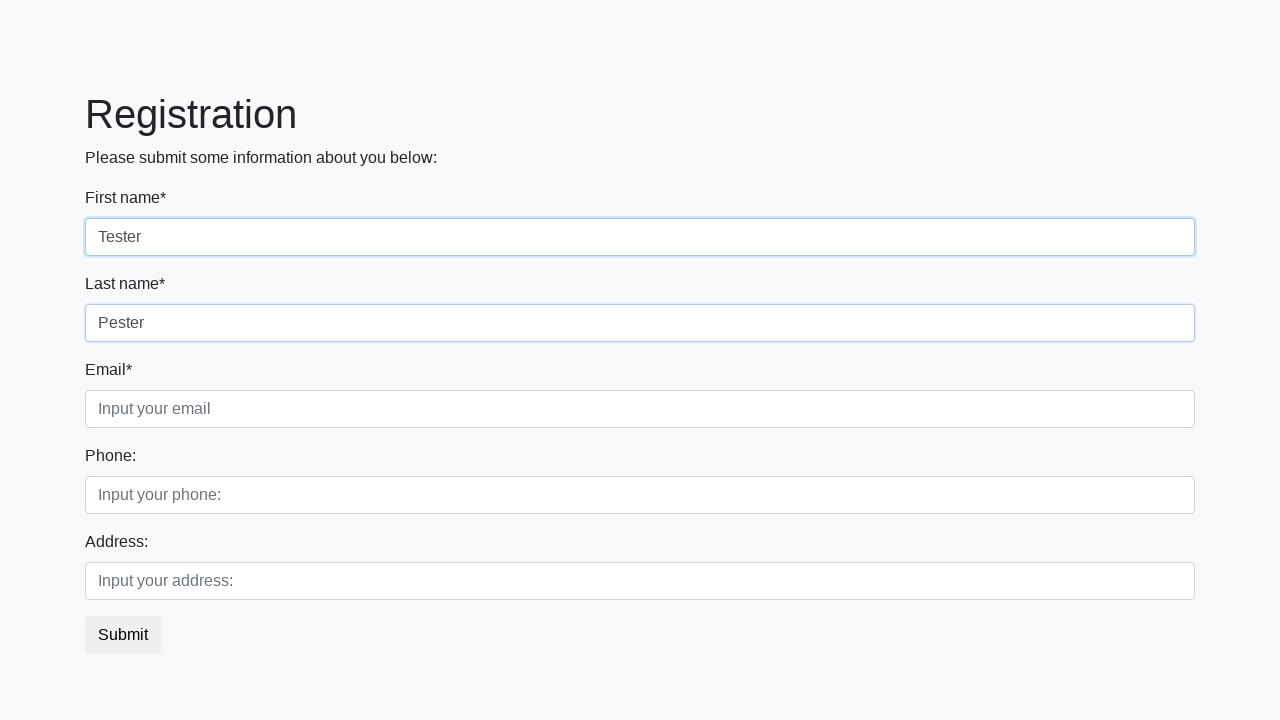

Filled email field with 'Wester' on //input[contains(@class, "third") and @required]
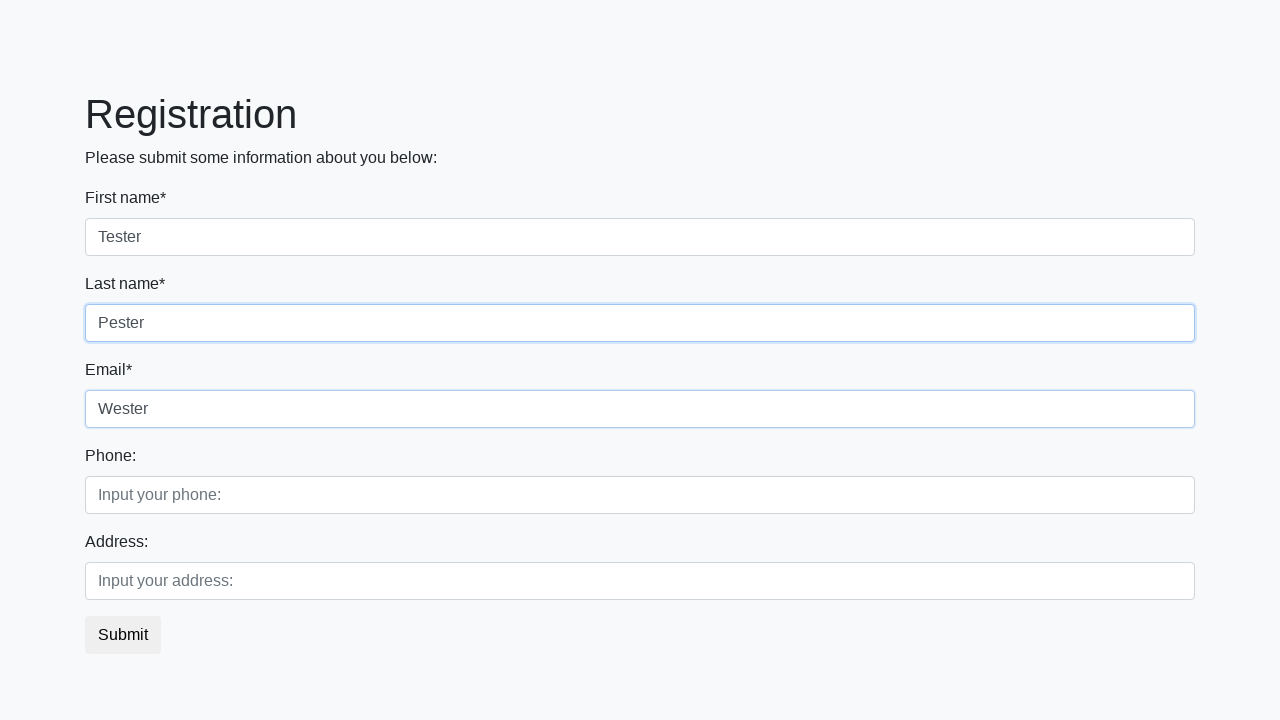

Clicked submit button to register at (123, 635) on button.btn
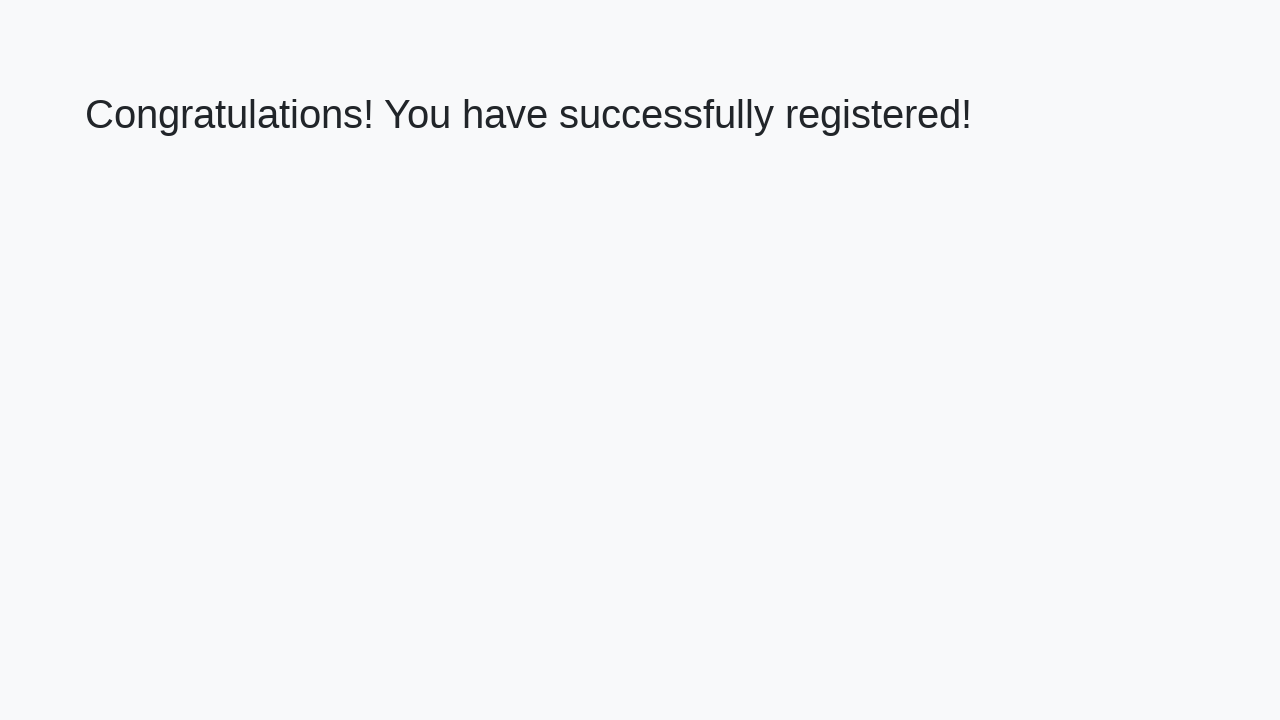

Success message loaded
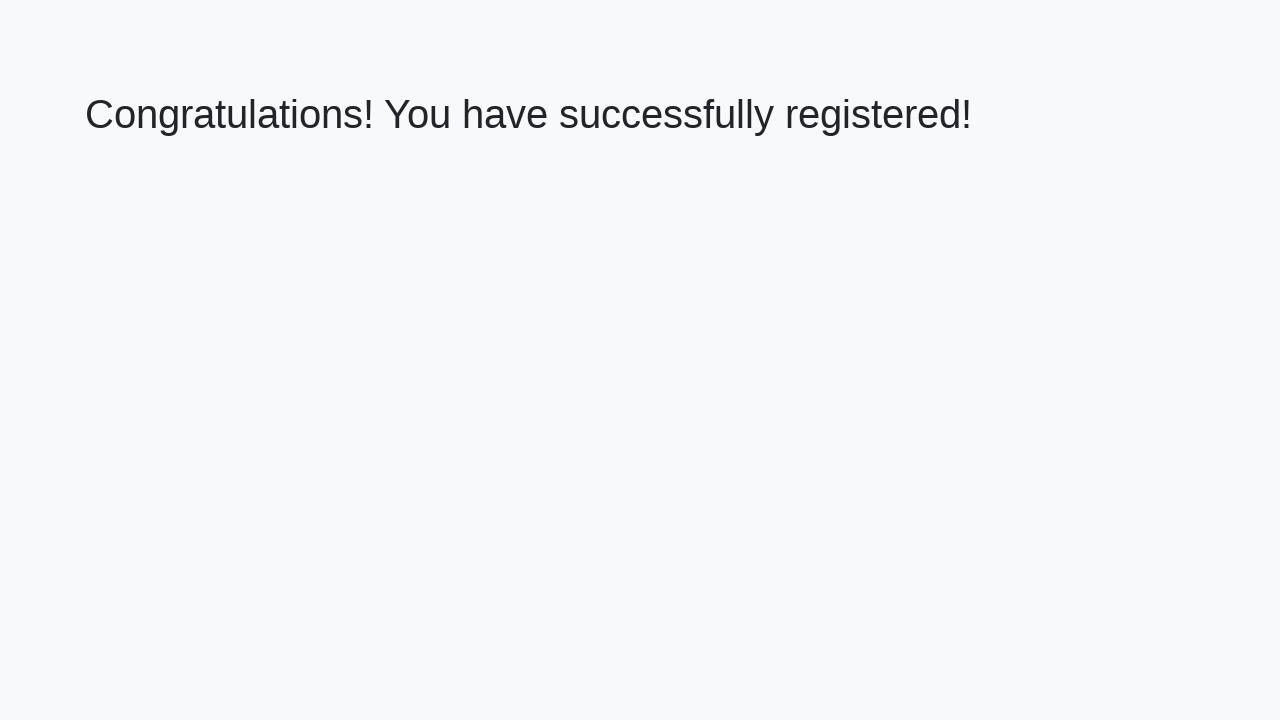

Retrieved success message text: 'Congratulations! You have successfully registered!'
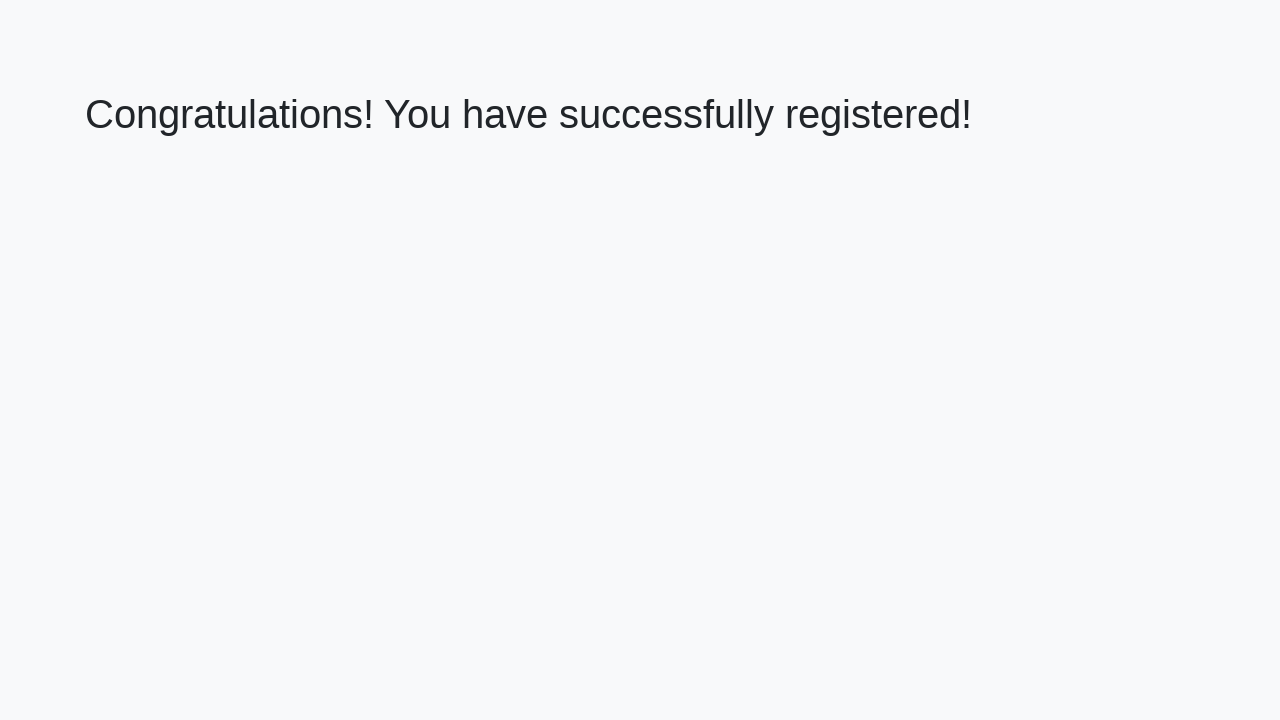

Verified successful registration message
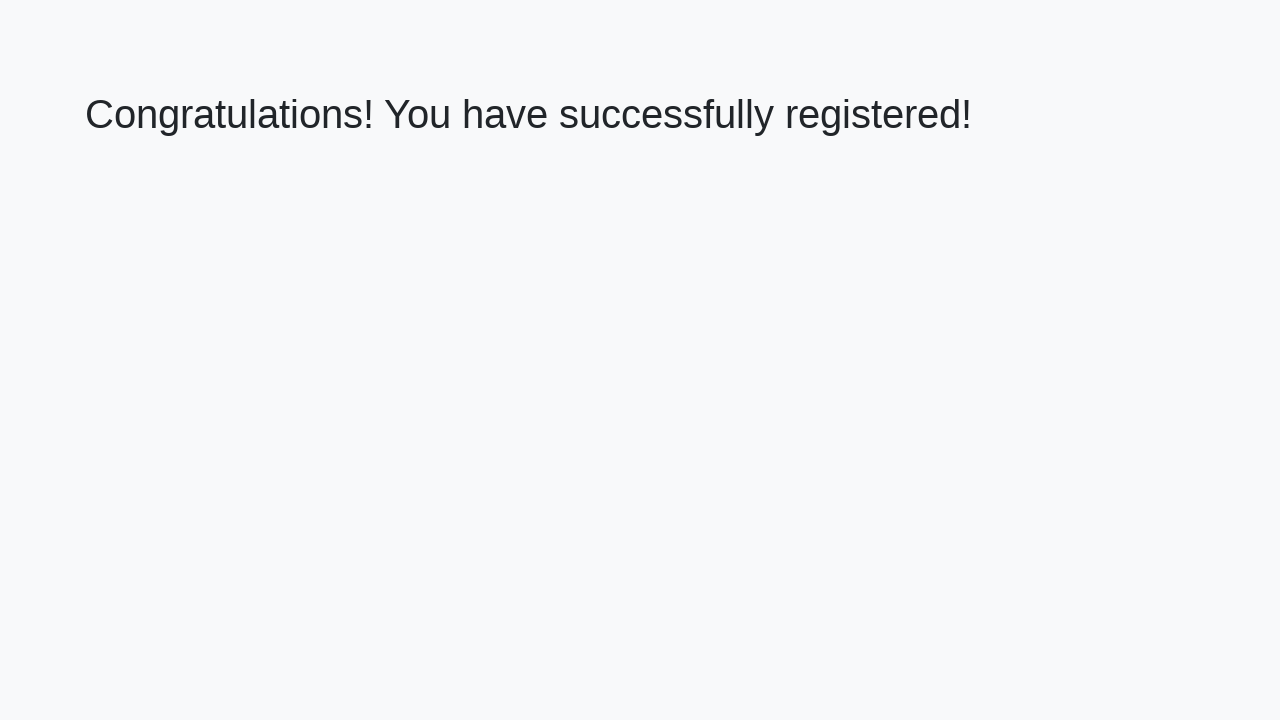

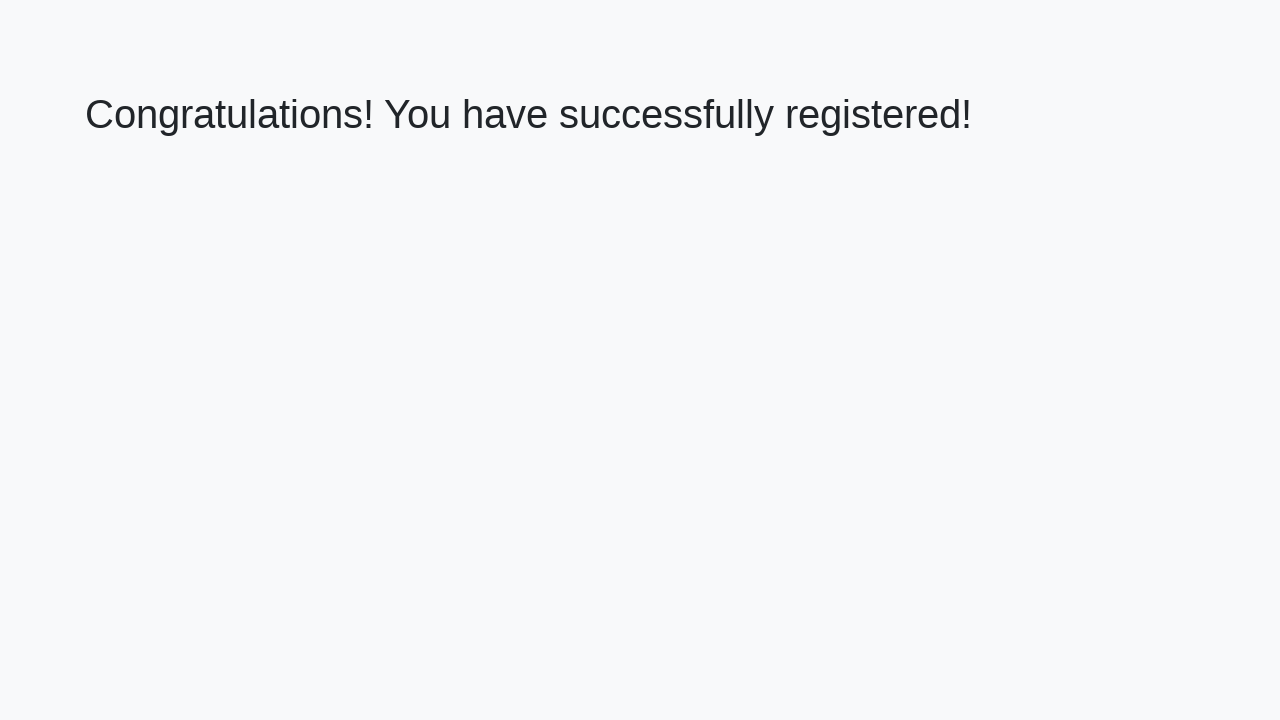